Tests the post-message page by clearing the work duration input, entering a new value, and clicking the start button.

Starting URL: https://yreifschneider.github.io/background-execution/post-message.html

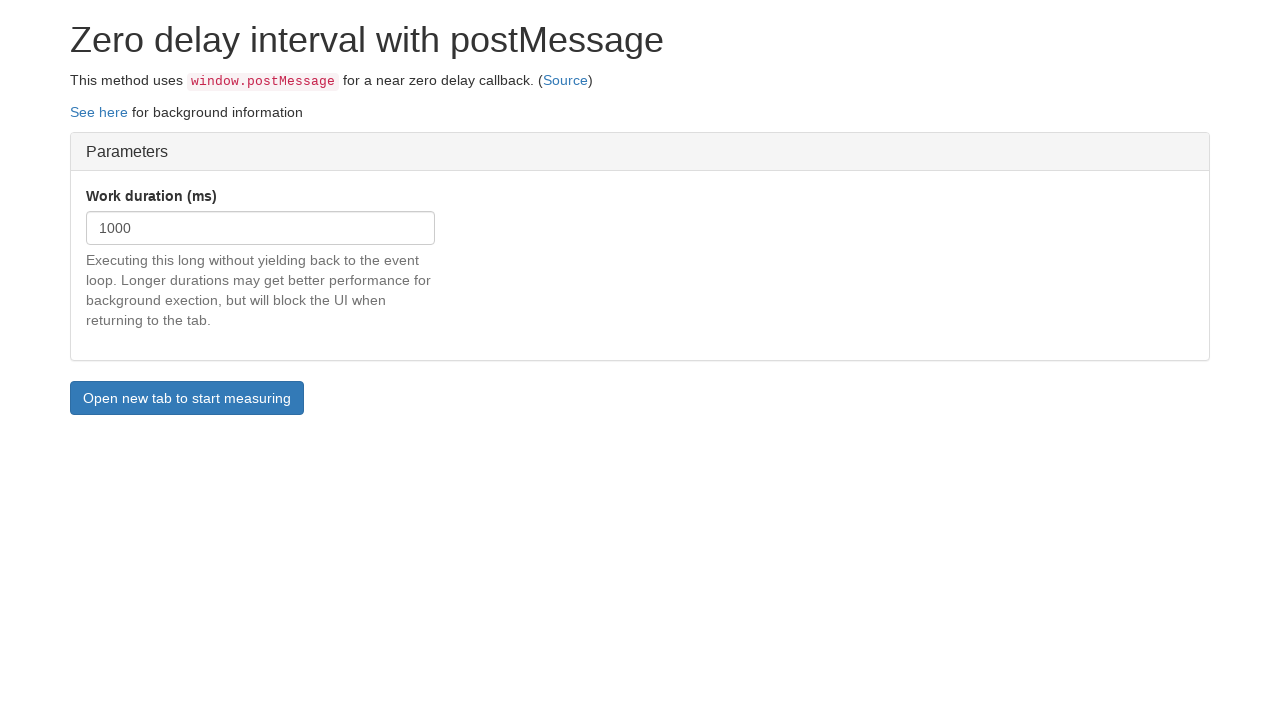

Cleared the work duration input field on #work-duration
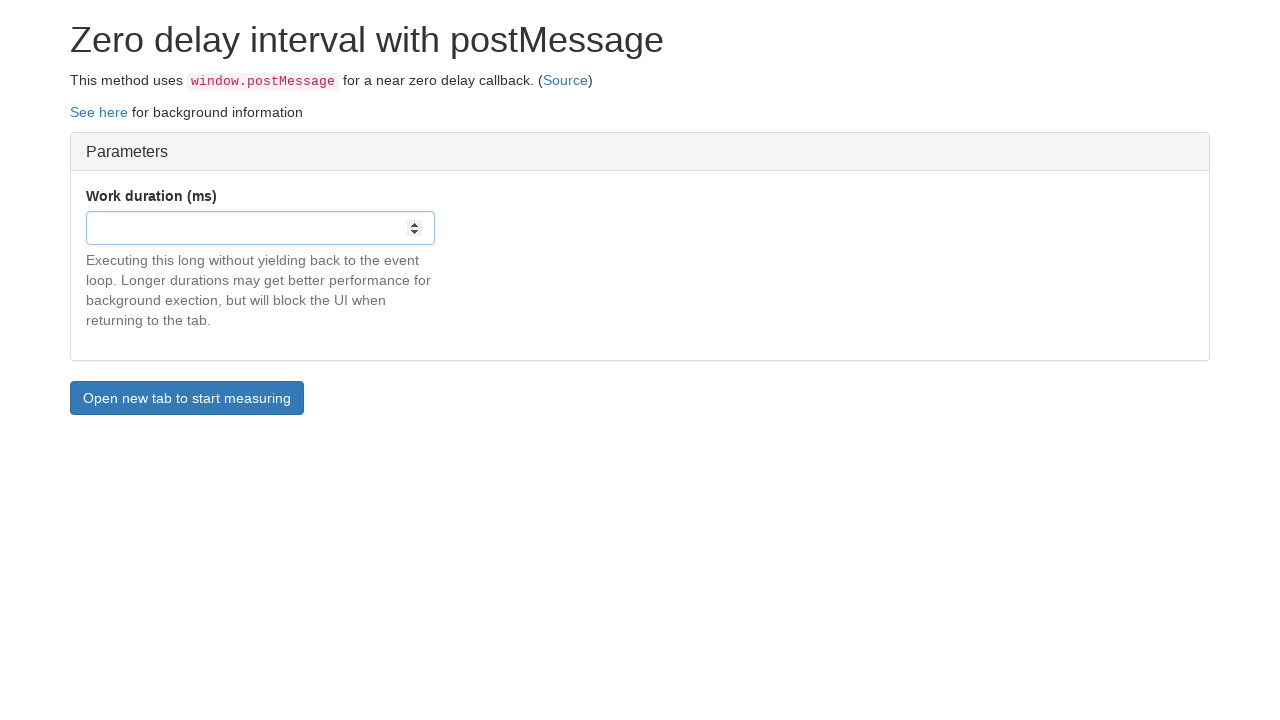

Entered 750 as the work duration value on #work-duration
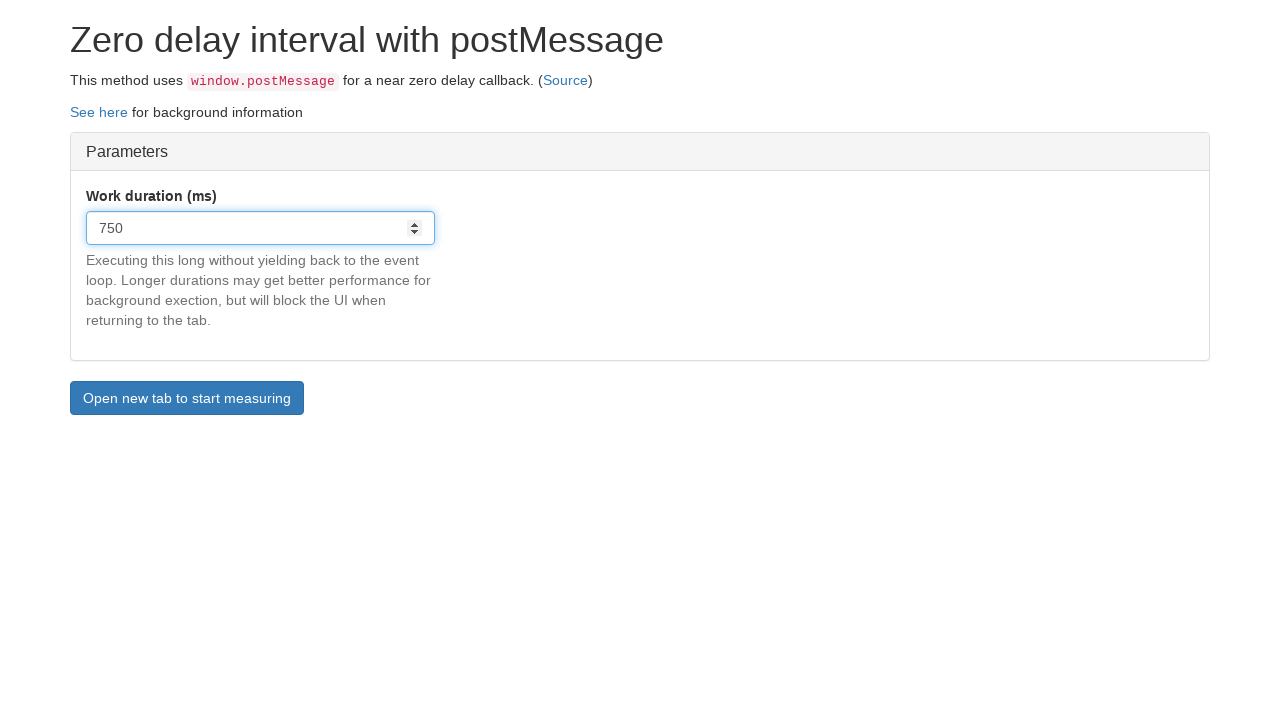

Waited 1500ms for input to register
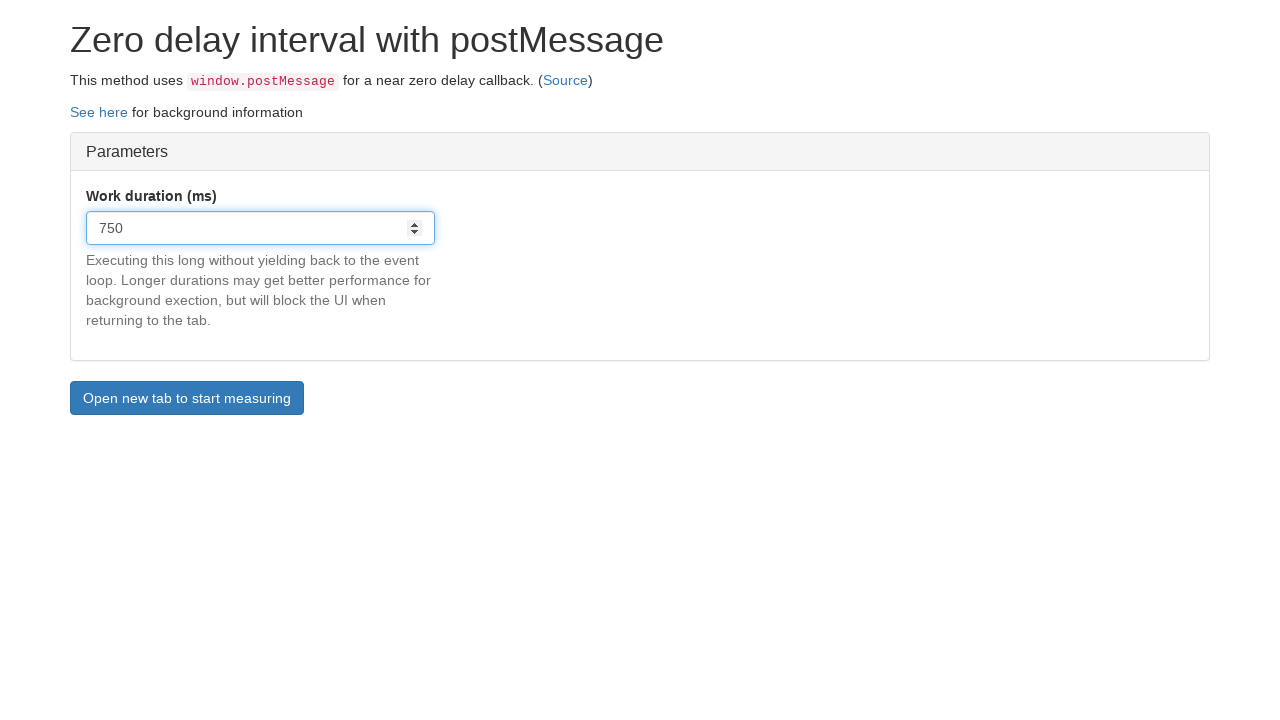

Clicked the start button at (187, 398) on #start
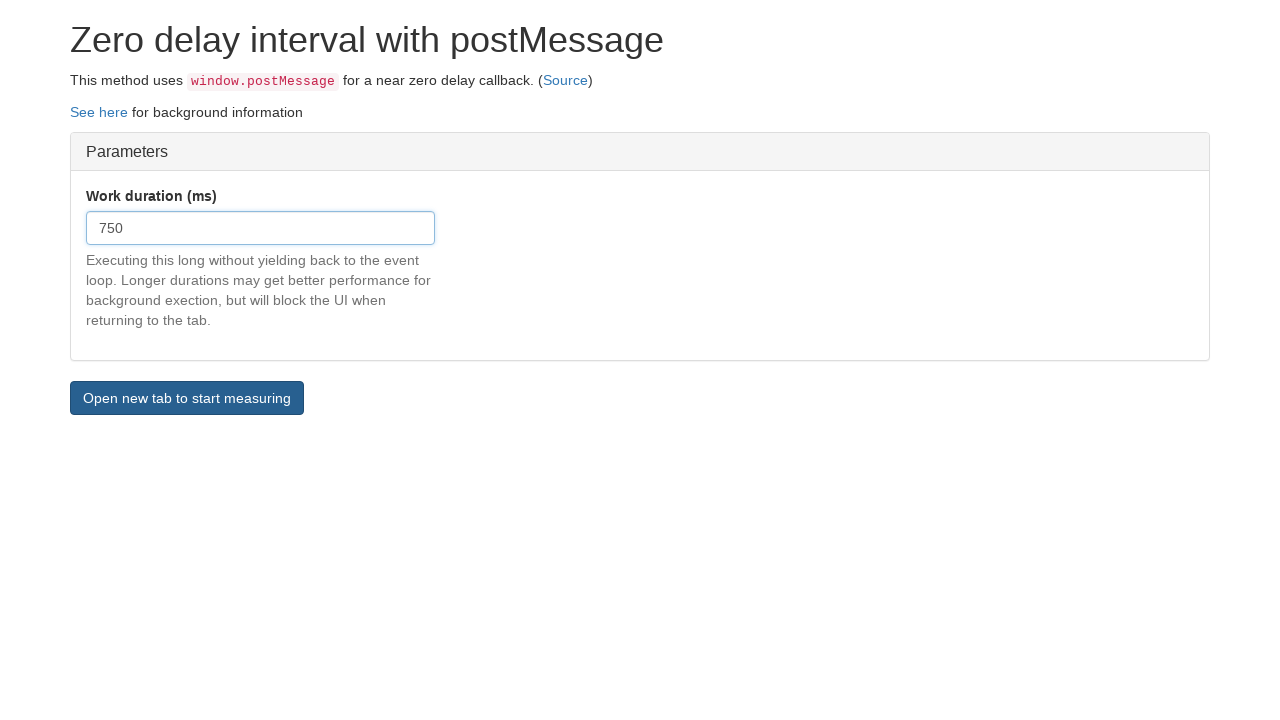

Waited 3000ms for the background process to execute
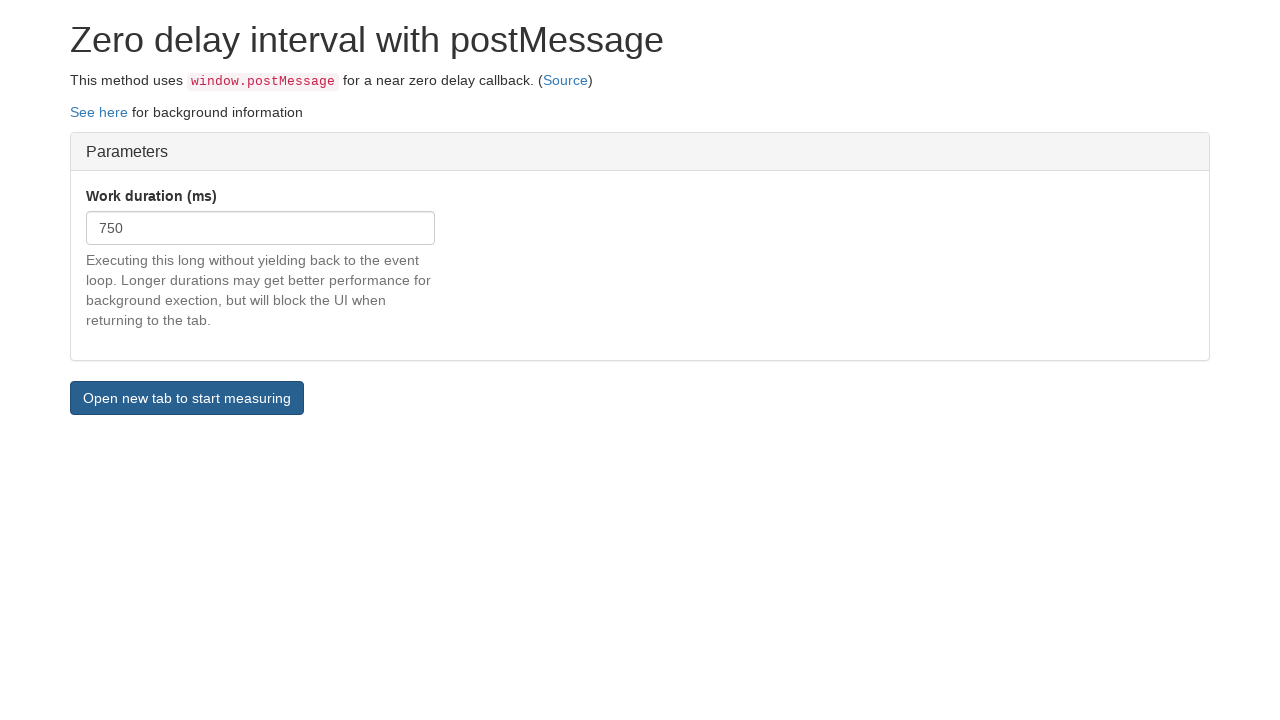

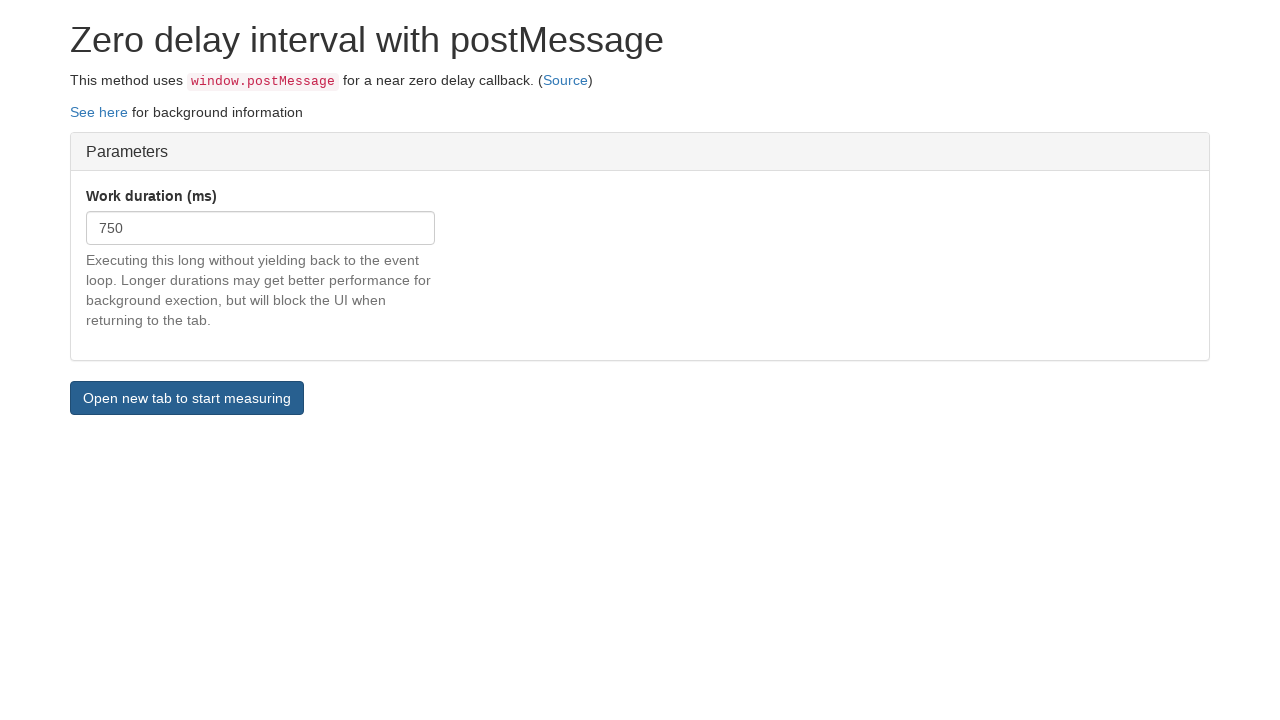